Tests drag and drop functionality by dragging a "Water" element from a list onto a canvas element on the GoJS HTML drag-drop sample page.

Starting URL: https://gojs.net/latest/samples/htmlDragDrop.html

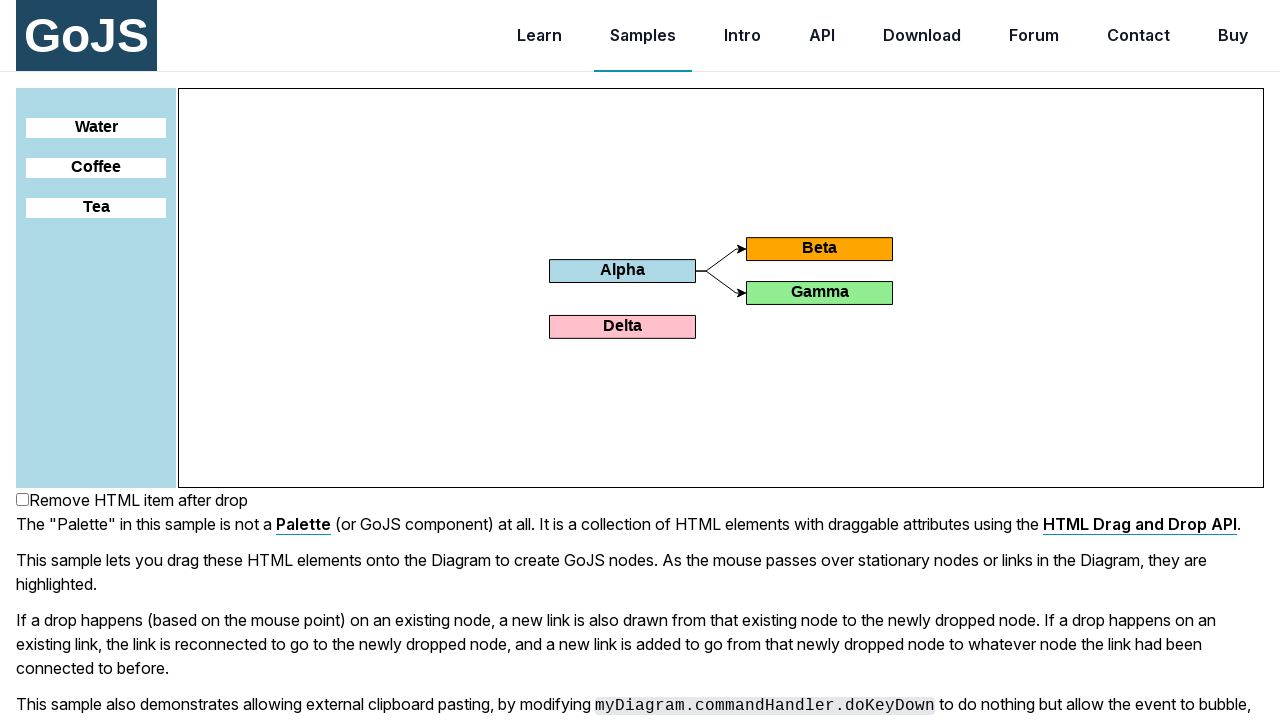

Waited for Water element to load on the page
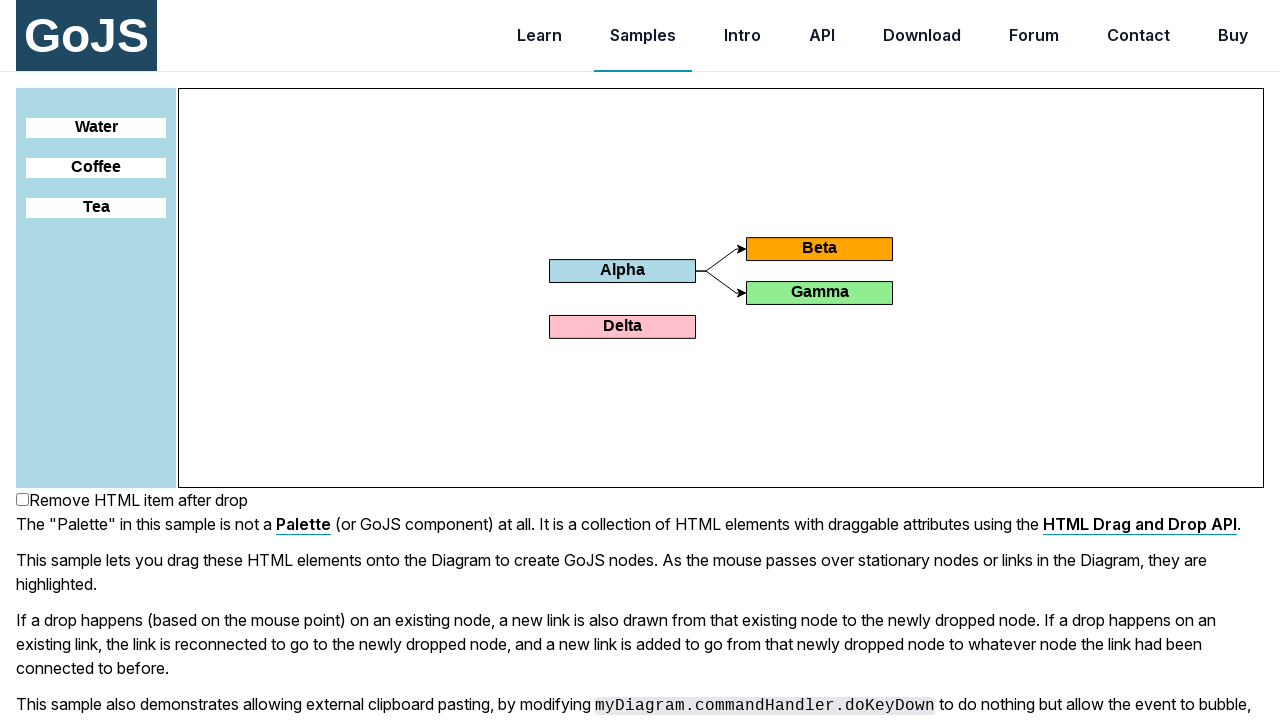

Located the Water source element
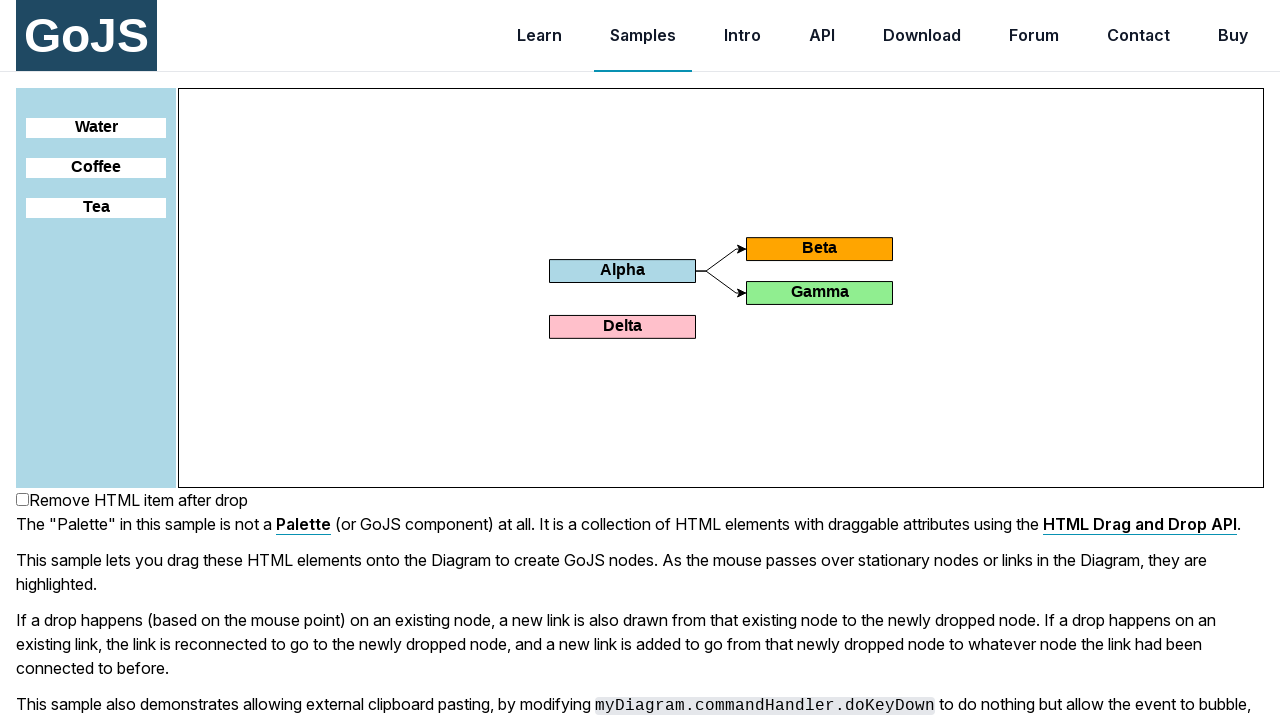

Located the canvas target element
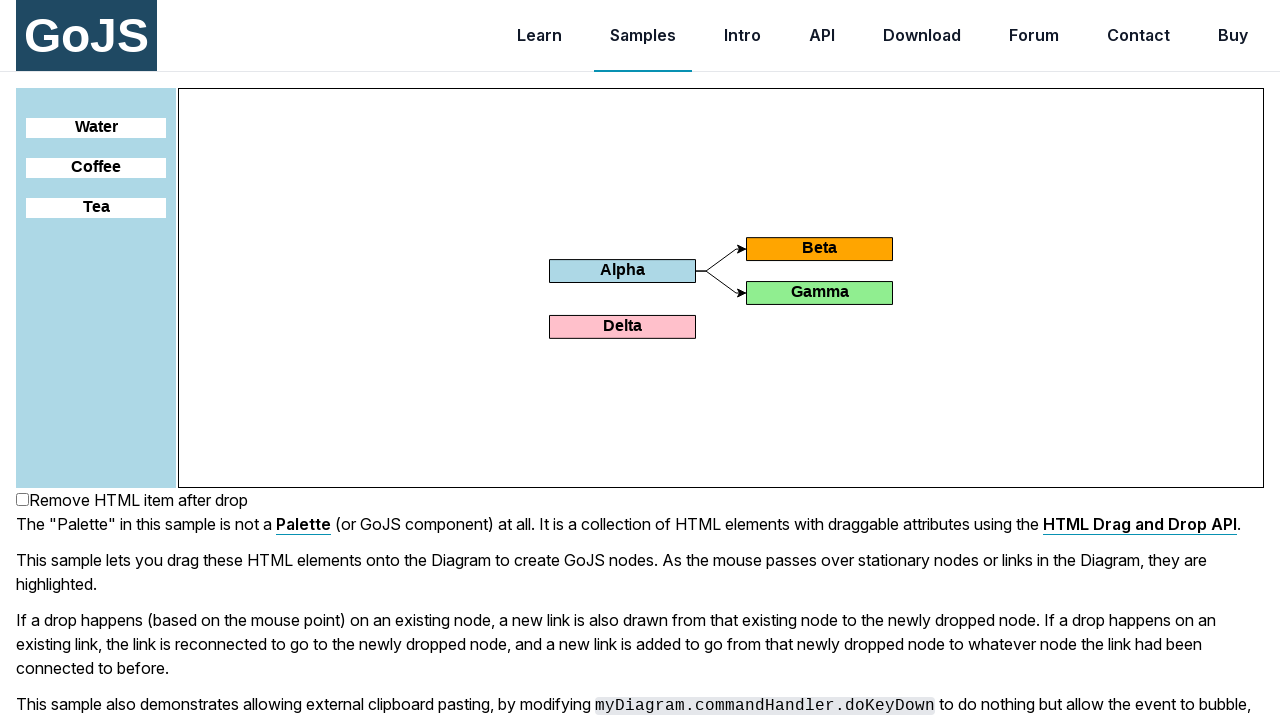

Dragged Water element onto the canvas at (721, 288)
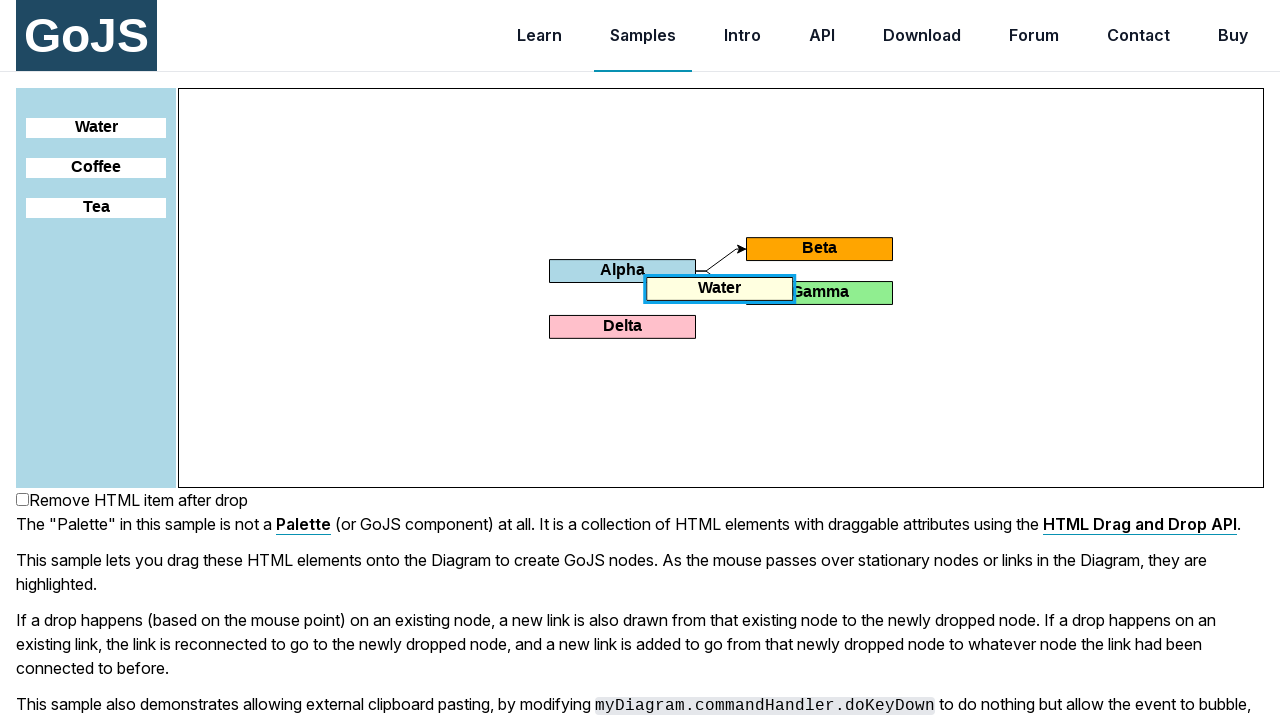

Waited for drag and drop animation to complete
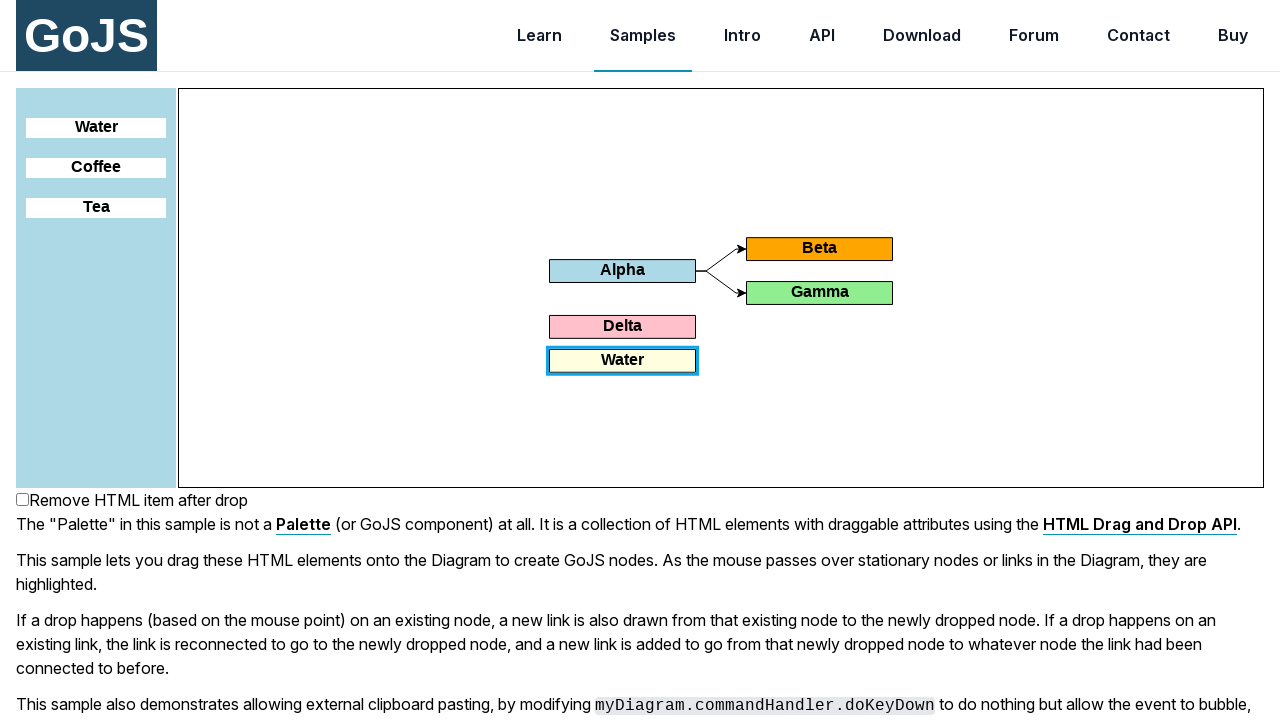

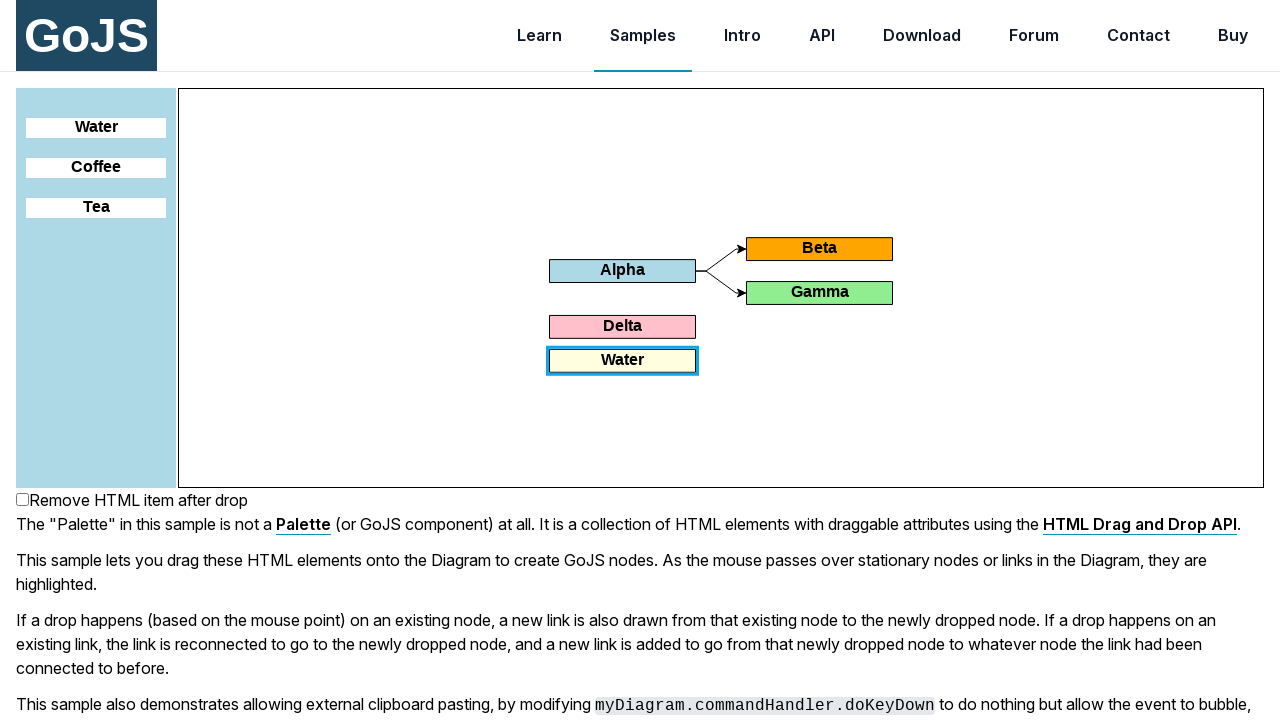